Navigates to W3Schools HTML link tryit editor page and clicks the W3Schools link within the page

Starting URL: https://www.w3schools.com/tags/tryit.asp?filename=tryhtml_link_target

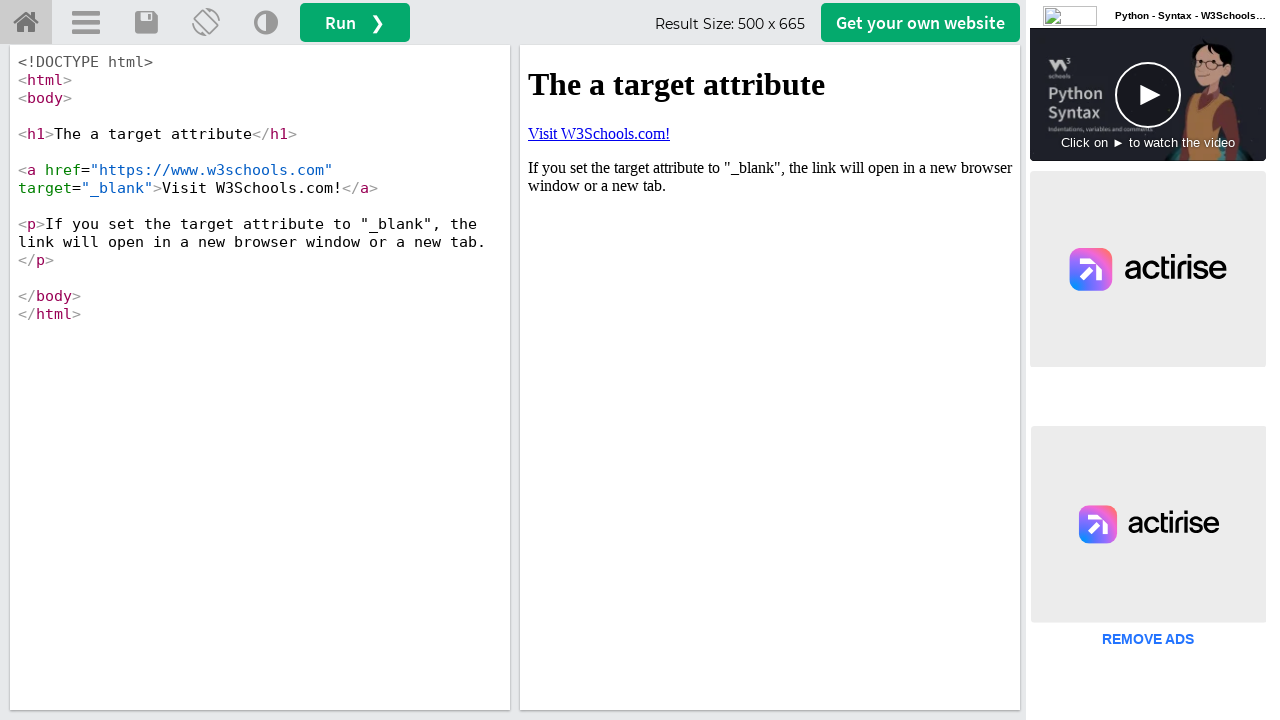

Navigated to W3Schools HTML tryit editor page
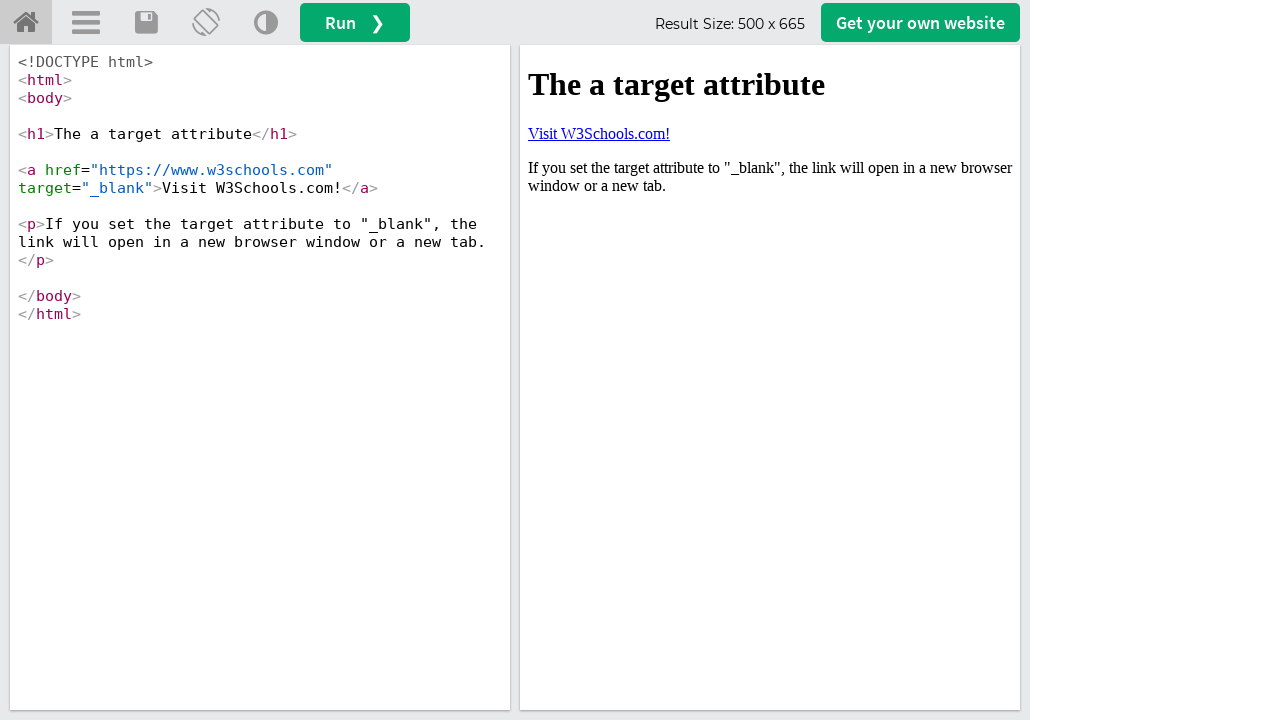

Clicked the W3Schools link within the tryit editor page at (26, 23) on a[href='https://www.w3schools.com']
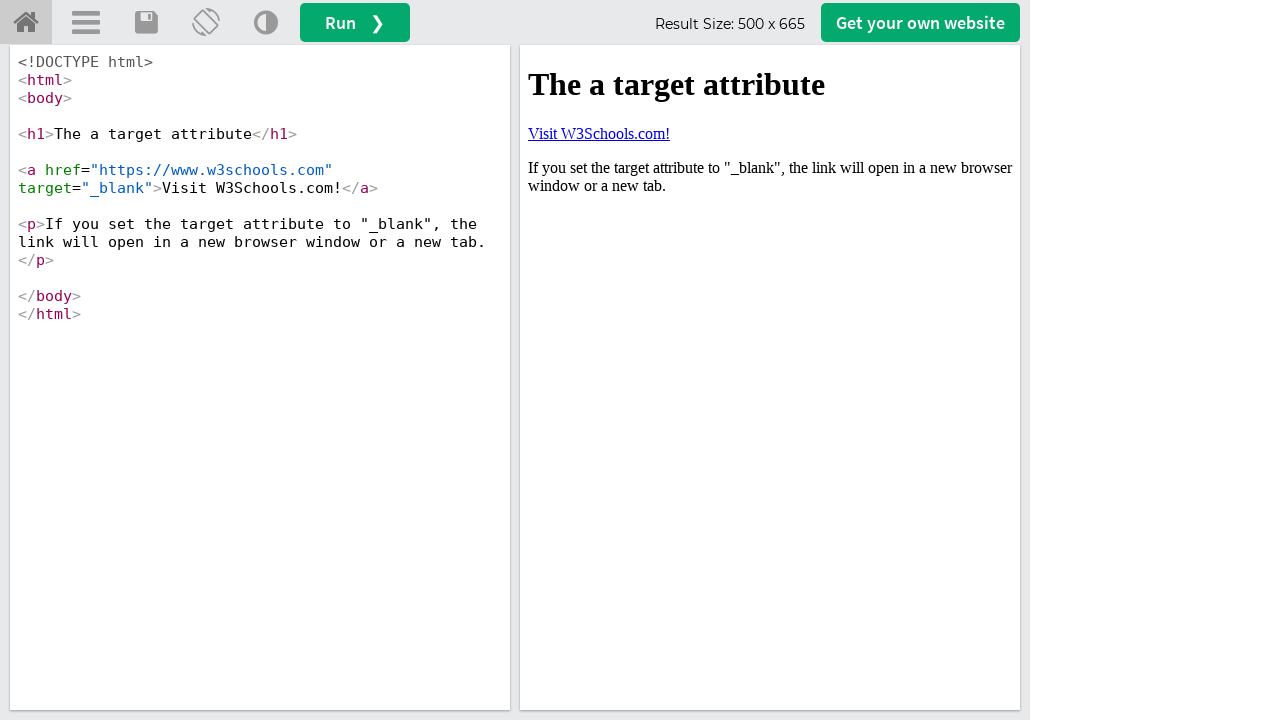

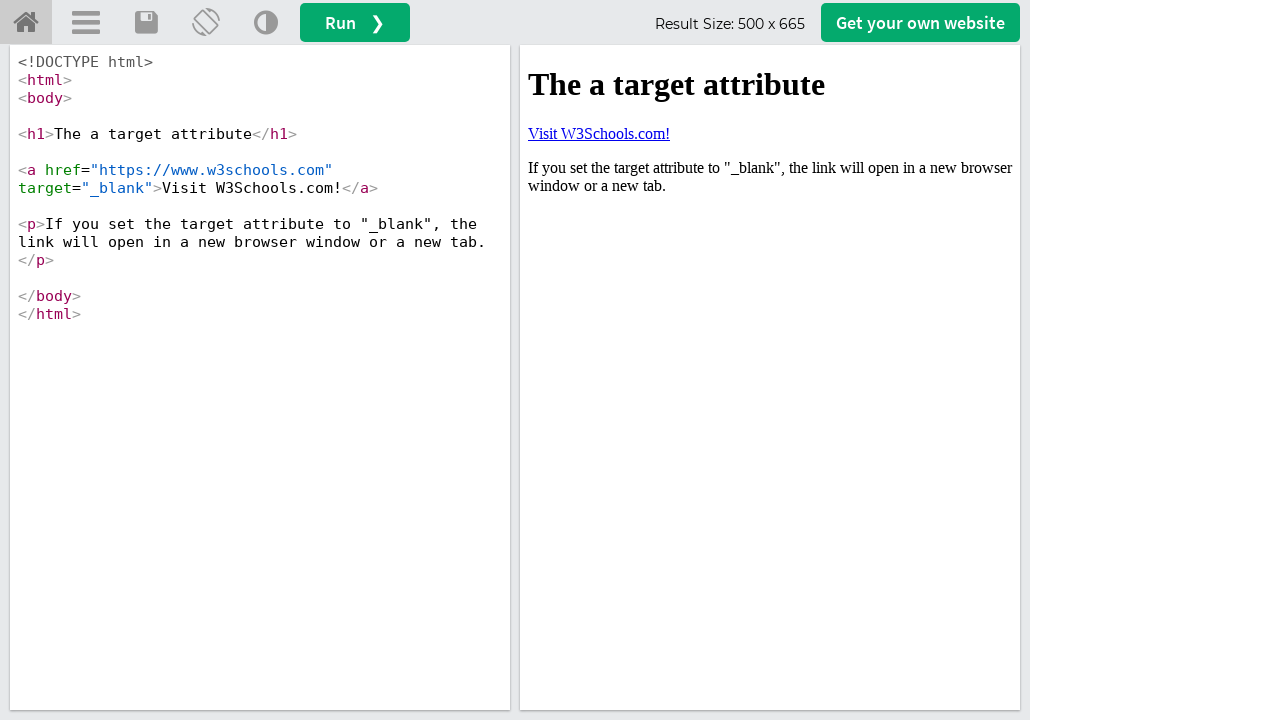